Tests handling of prompt alert dialogs by clicking the show button and accepting the dialog with a text input value

Starting URL: https://www.leafground.com/alert.xhtml

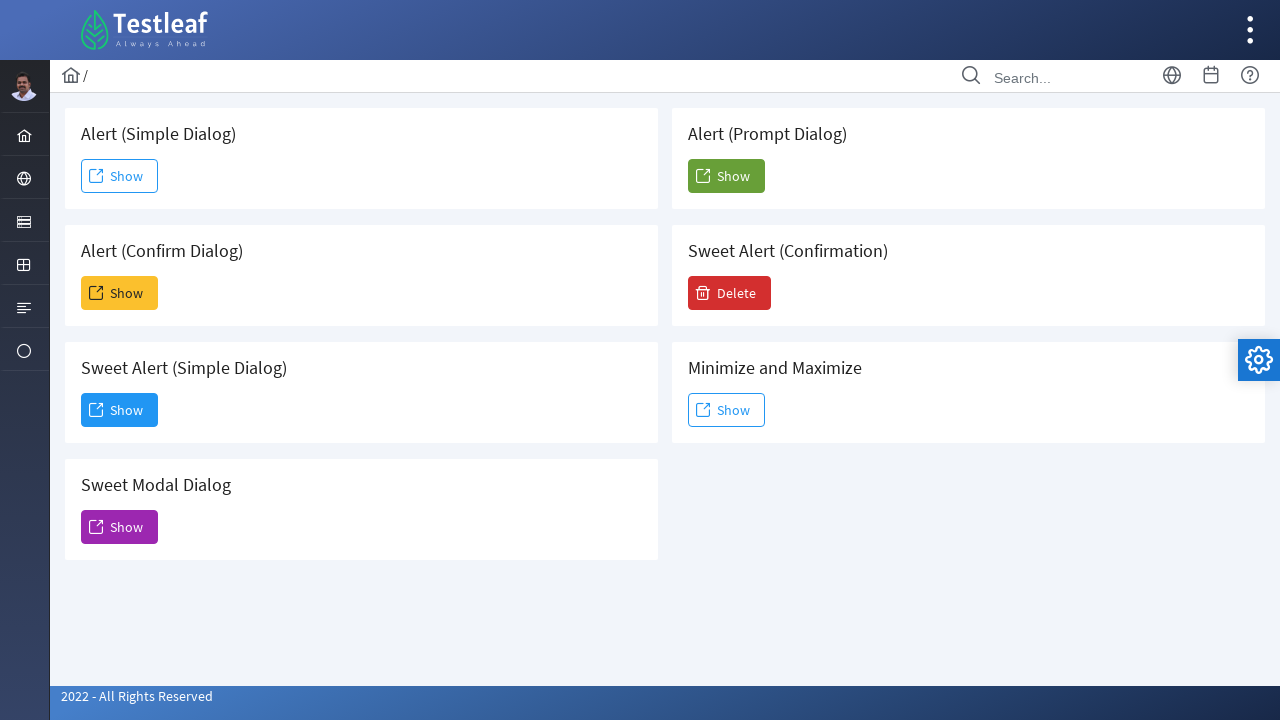

Set up dialog handler to accept prompt with 'Vidya' text
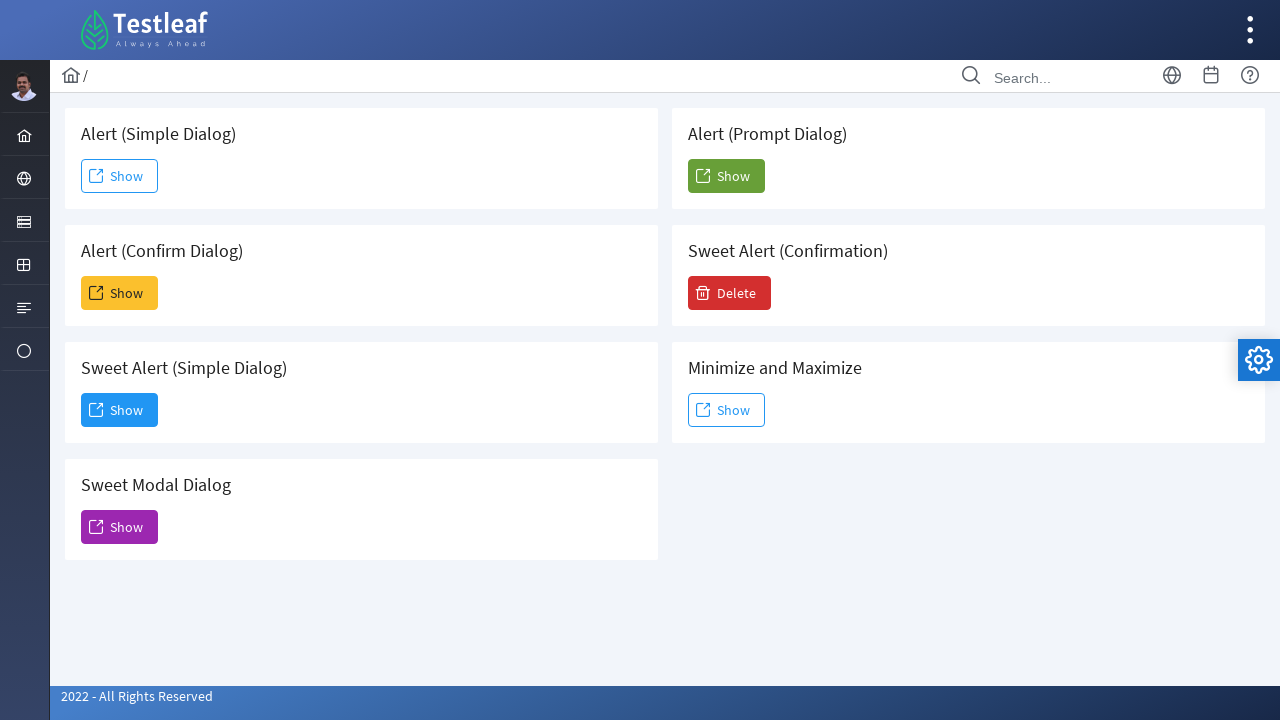

Located the Prompt Dialog card
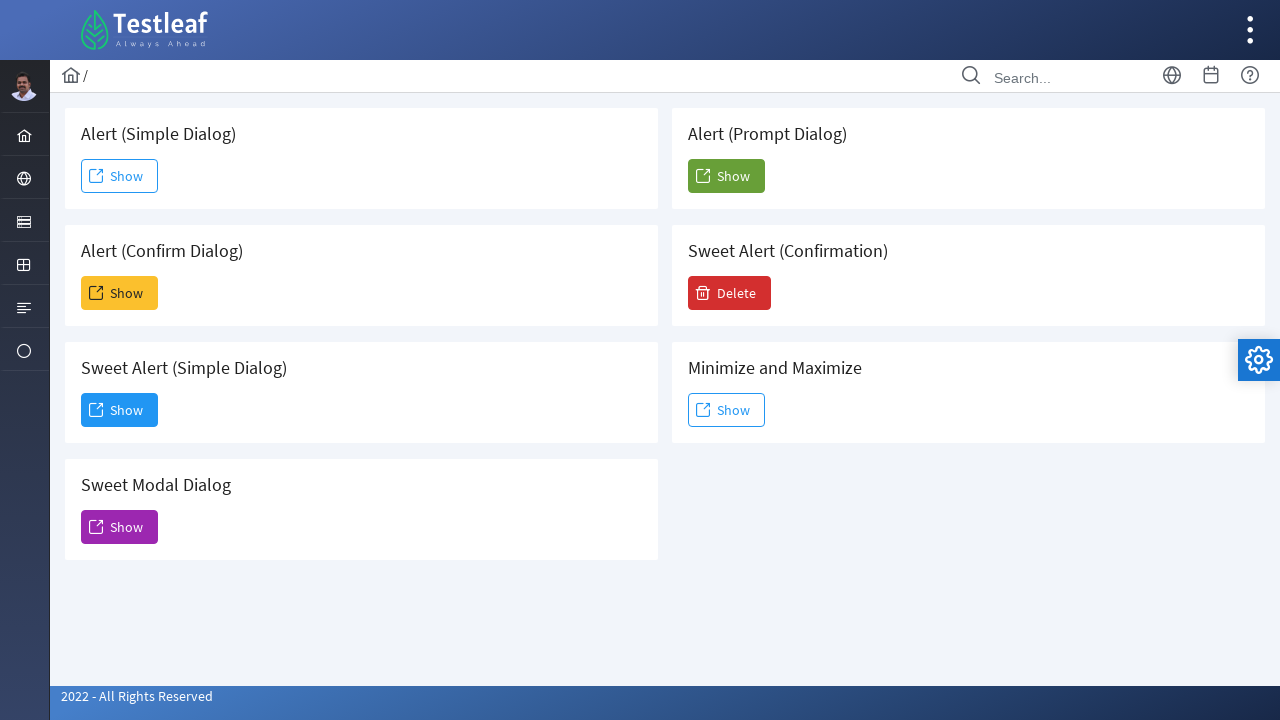

Clicked Show button to trigger prompt dialog at (726, 176) on .card >> internal:has-text="Alert (Prompt Dialog)"i >> button >> internal:has-te
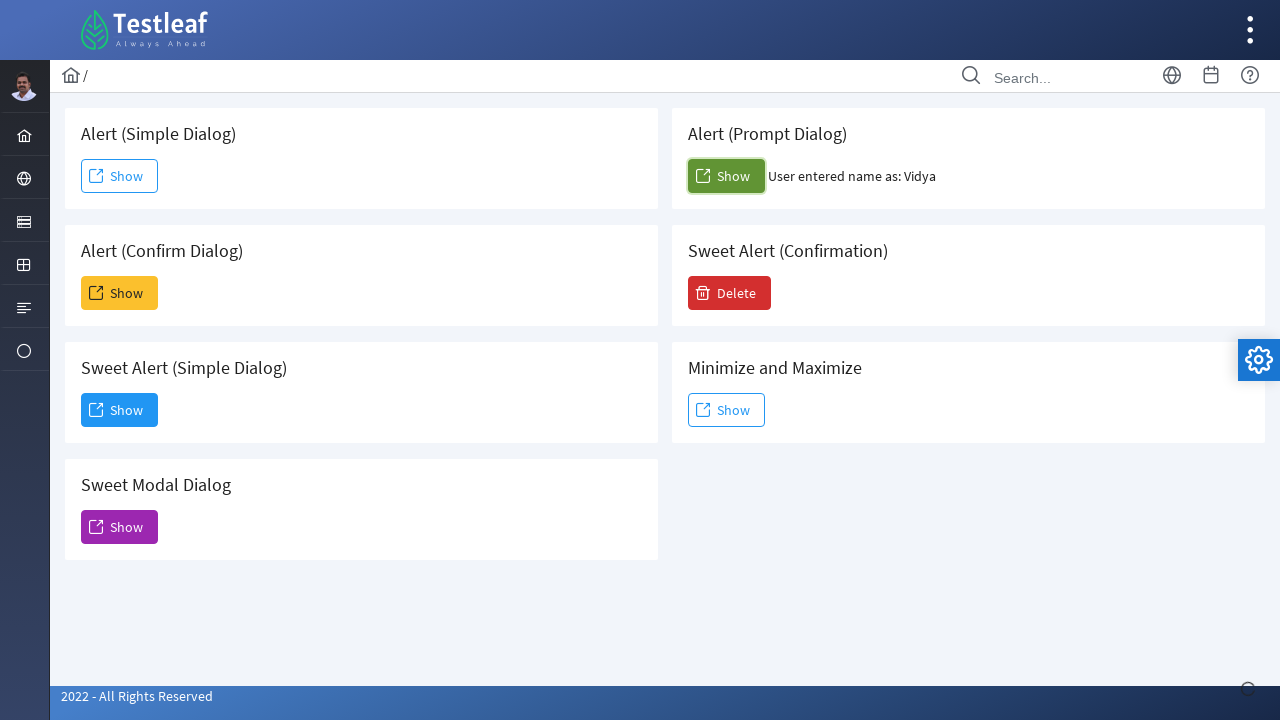

Waited for dialog interaction to complete
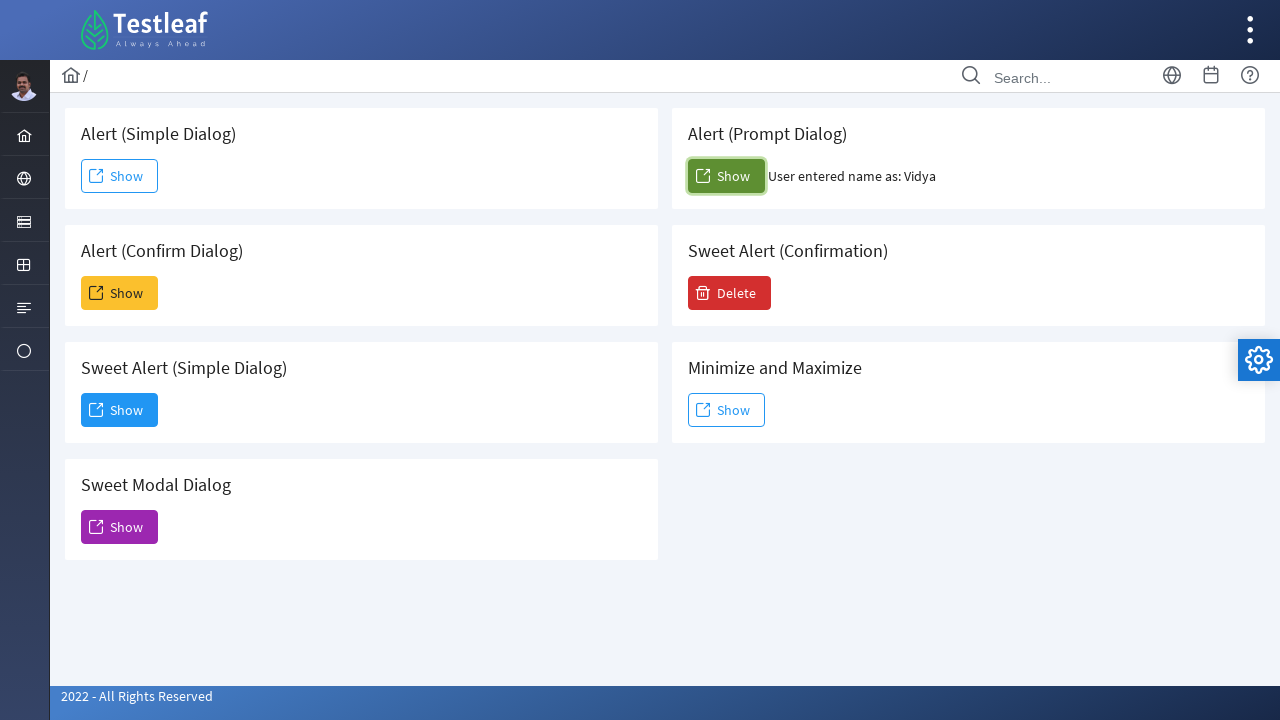

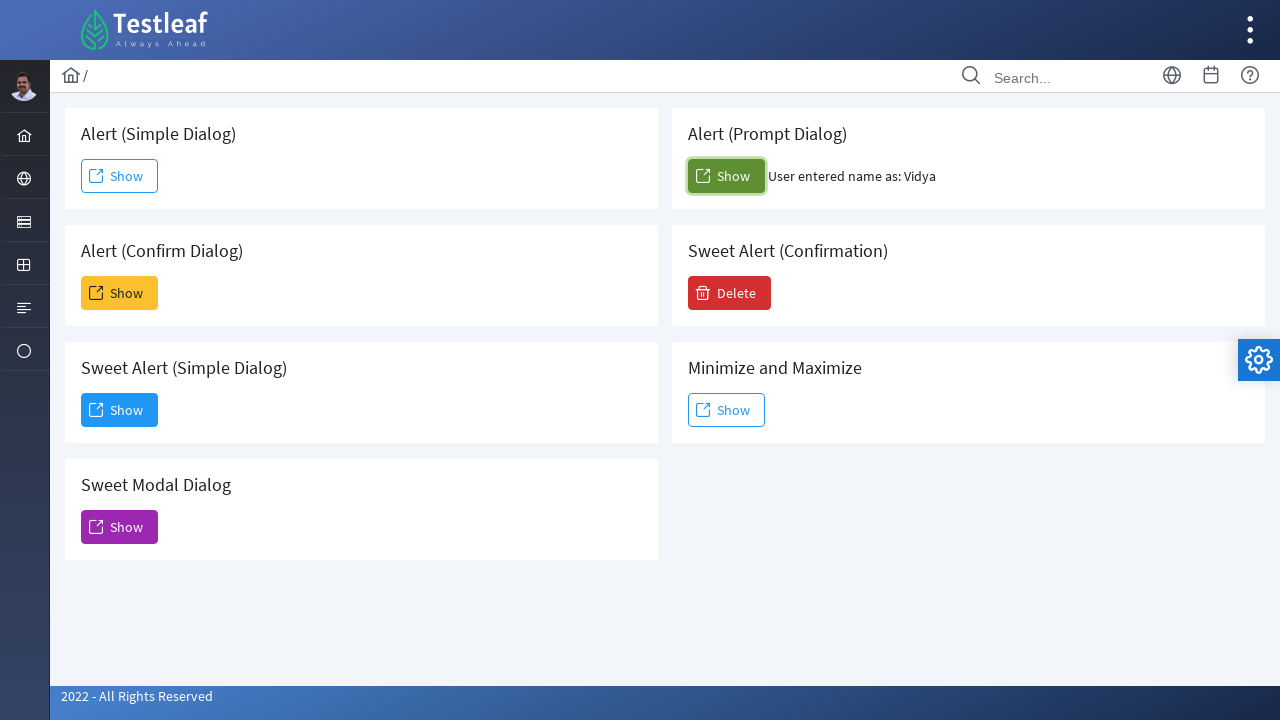